Tests canceling an edit by pressing Escape key in Completed filter view.

Starting URL: https://todomvc4tasj.herokuapp.com/

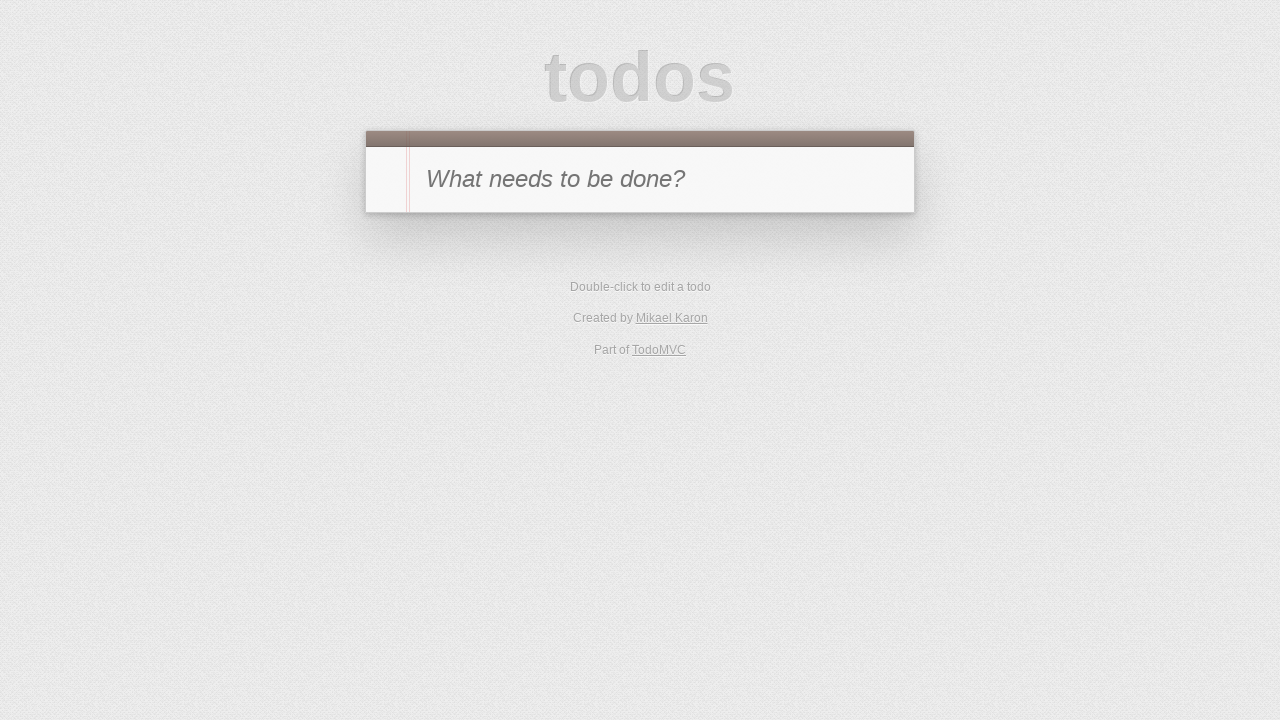

Set up completed task via localStorage
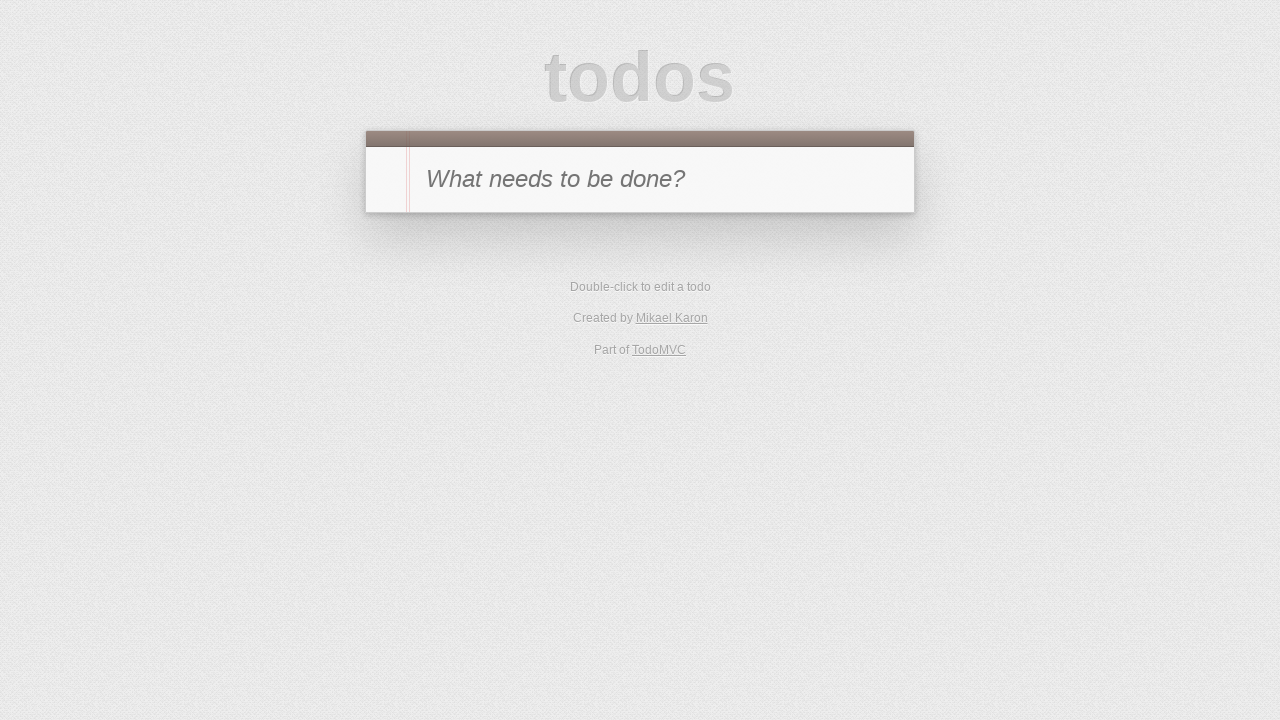

Reloaded page to load tasks from localStorage
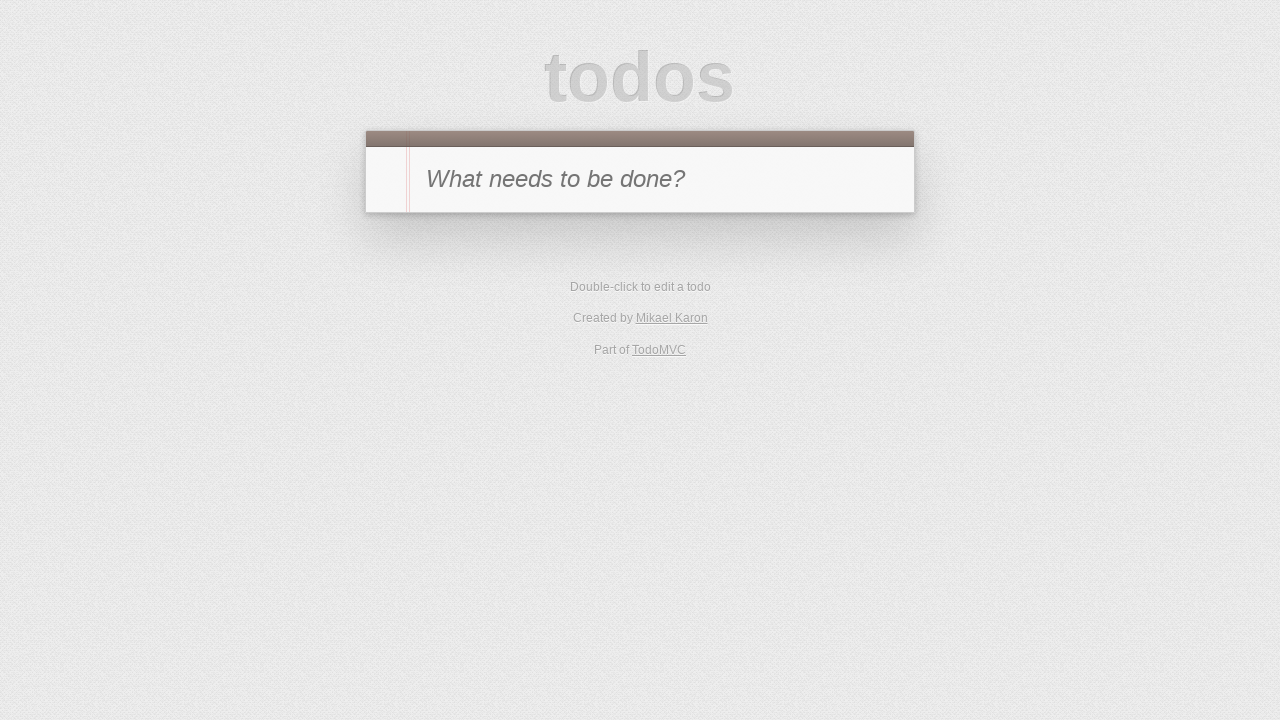

Clicked Completed filter to view completed tasks at (676, 291) on text=Completed
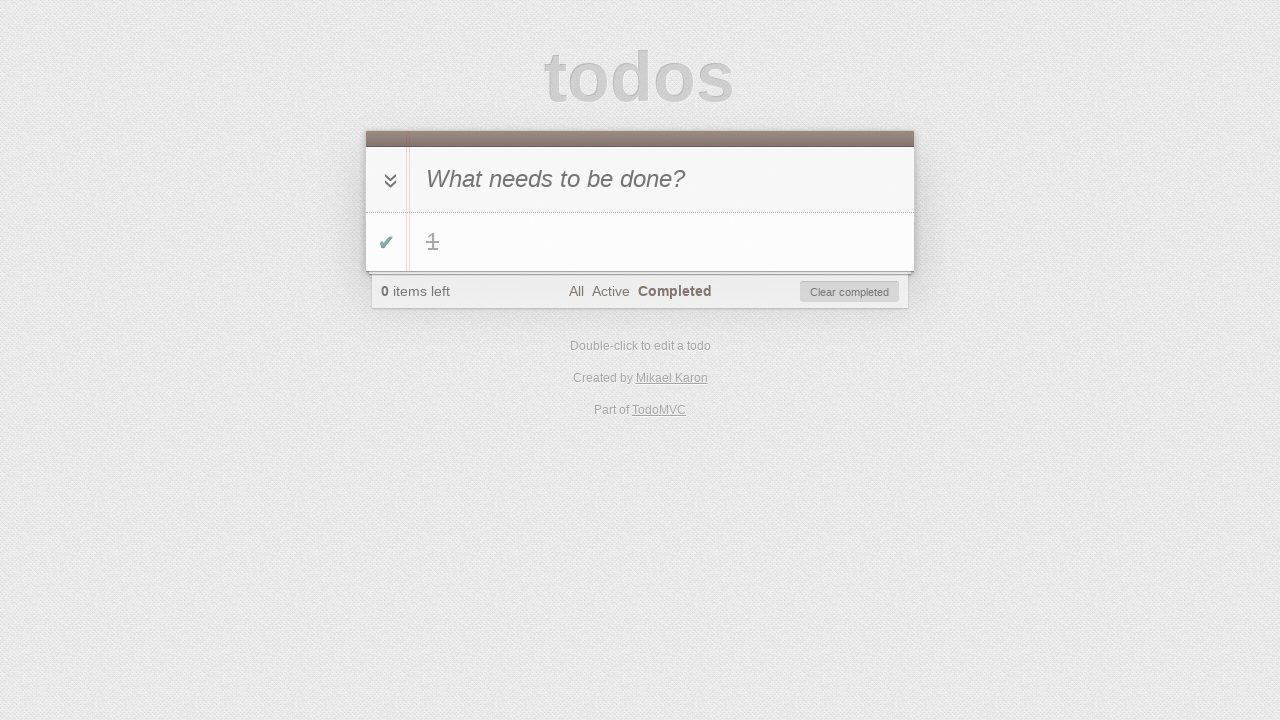

Double-clicked task '1' to enter edit mode at (640, 242) on #todo-list li >> internal:has-text="1"i
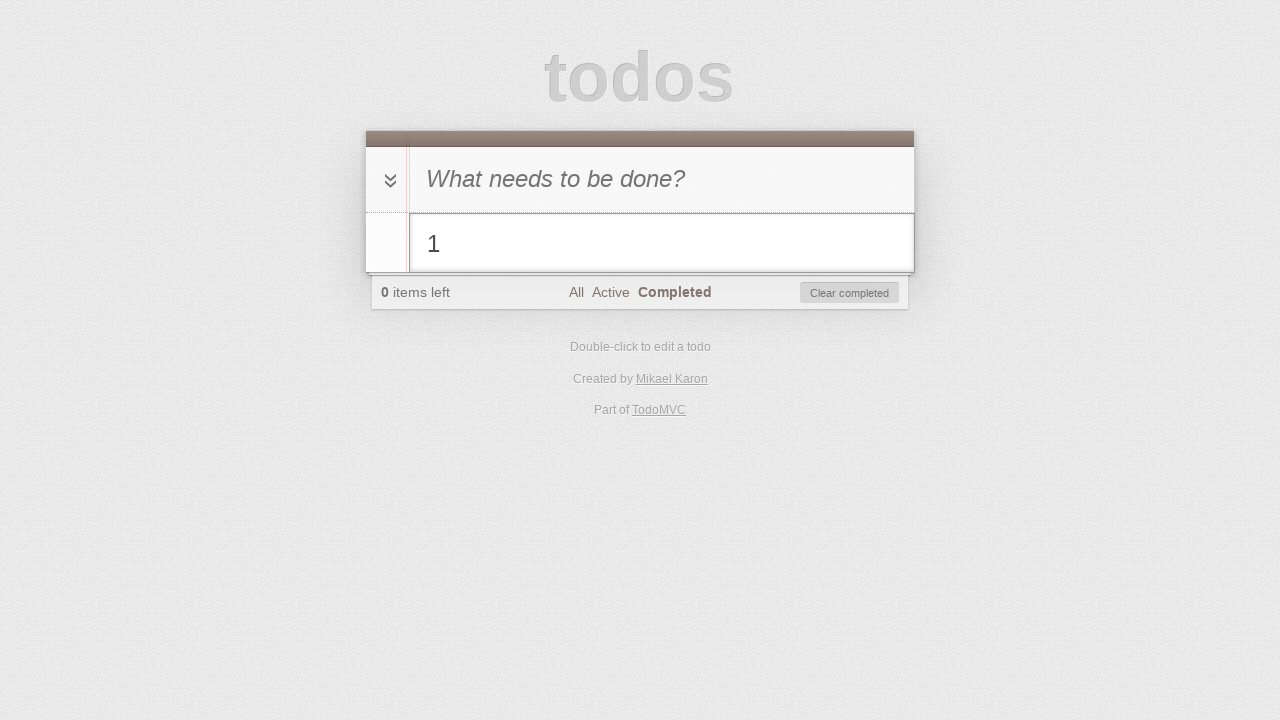

Filled edit field with '1 cancelled' on #todo-list li.editing .edit
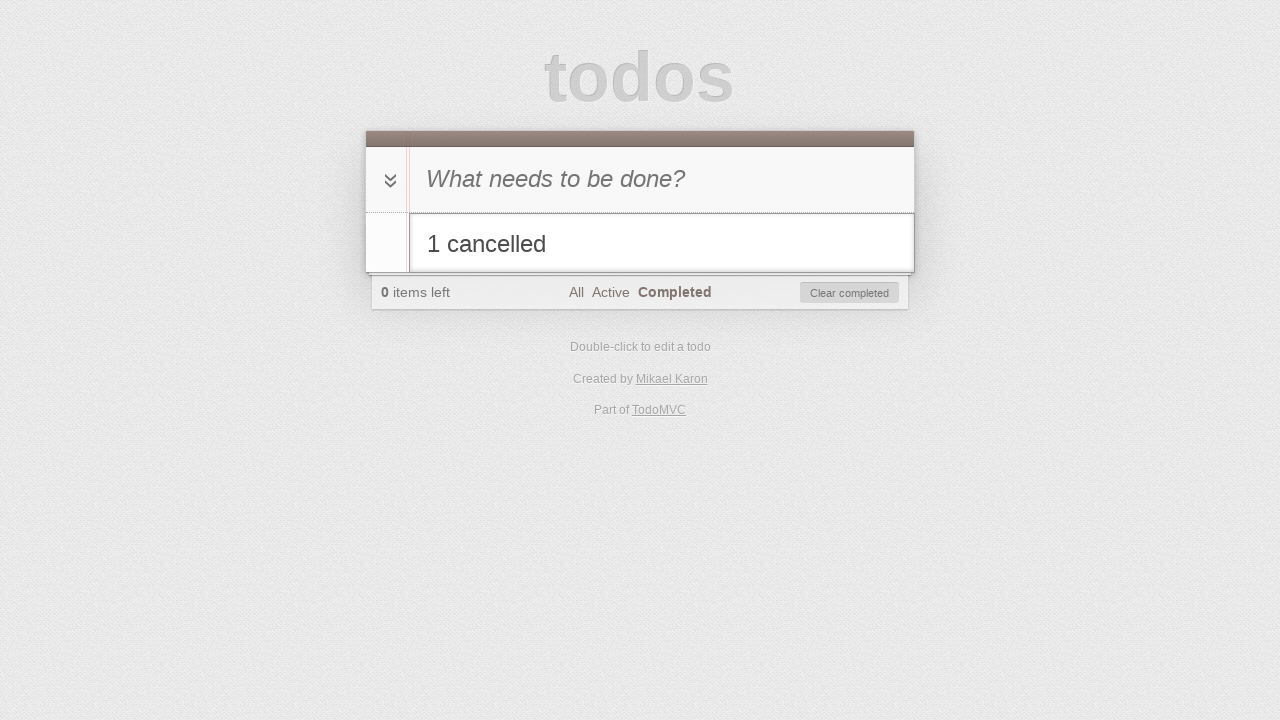

Pressed Escape to cancel the edit on #todo-list li.editing .edit
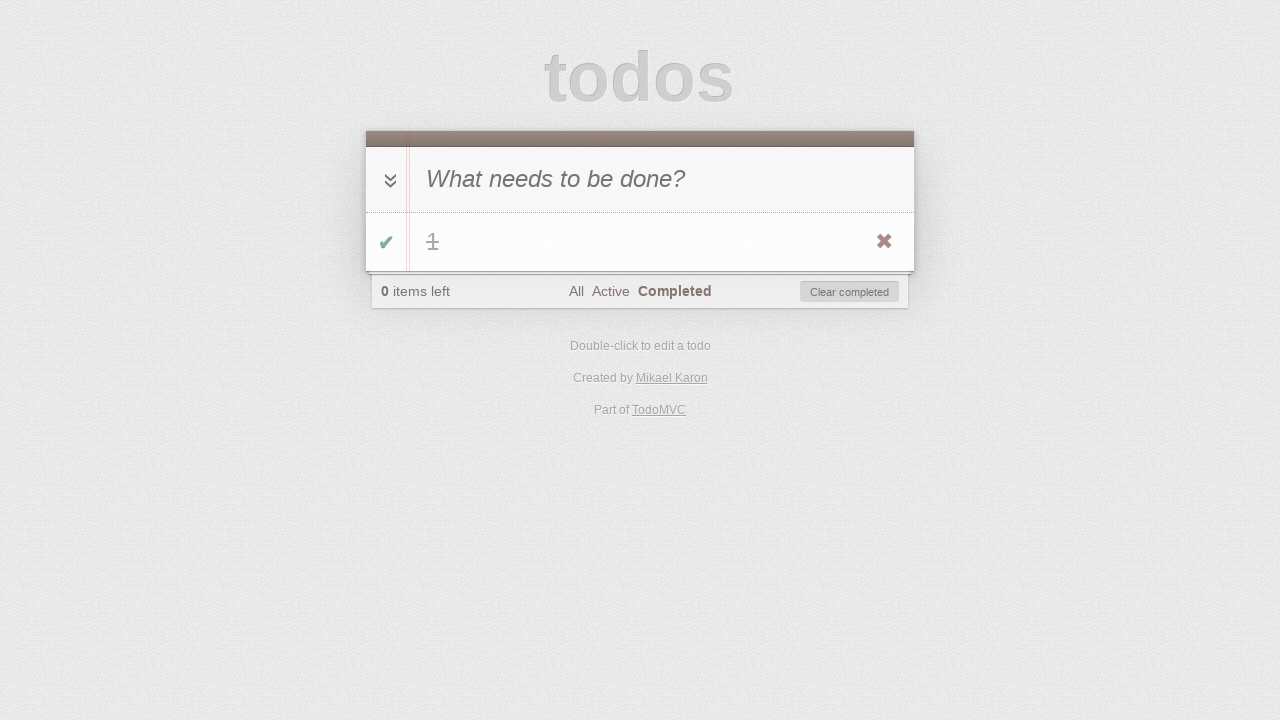

Verified original task text '1' is preserved after cancel
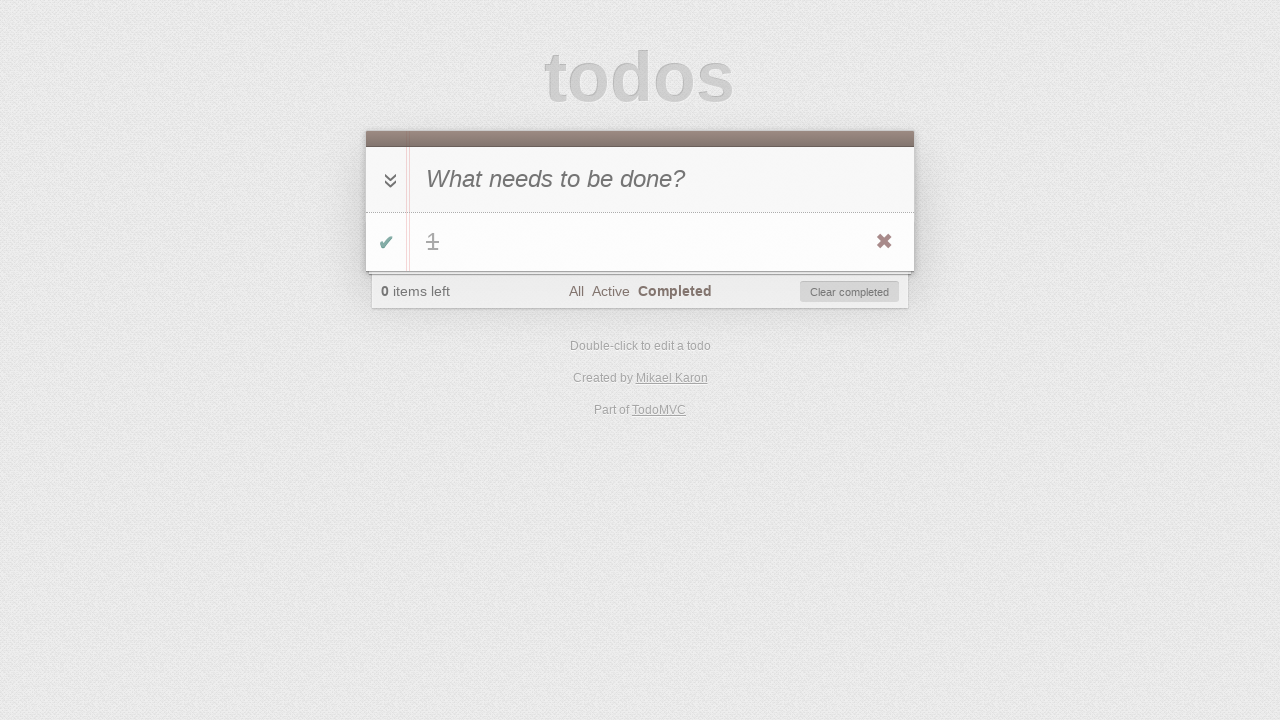

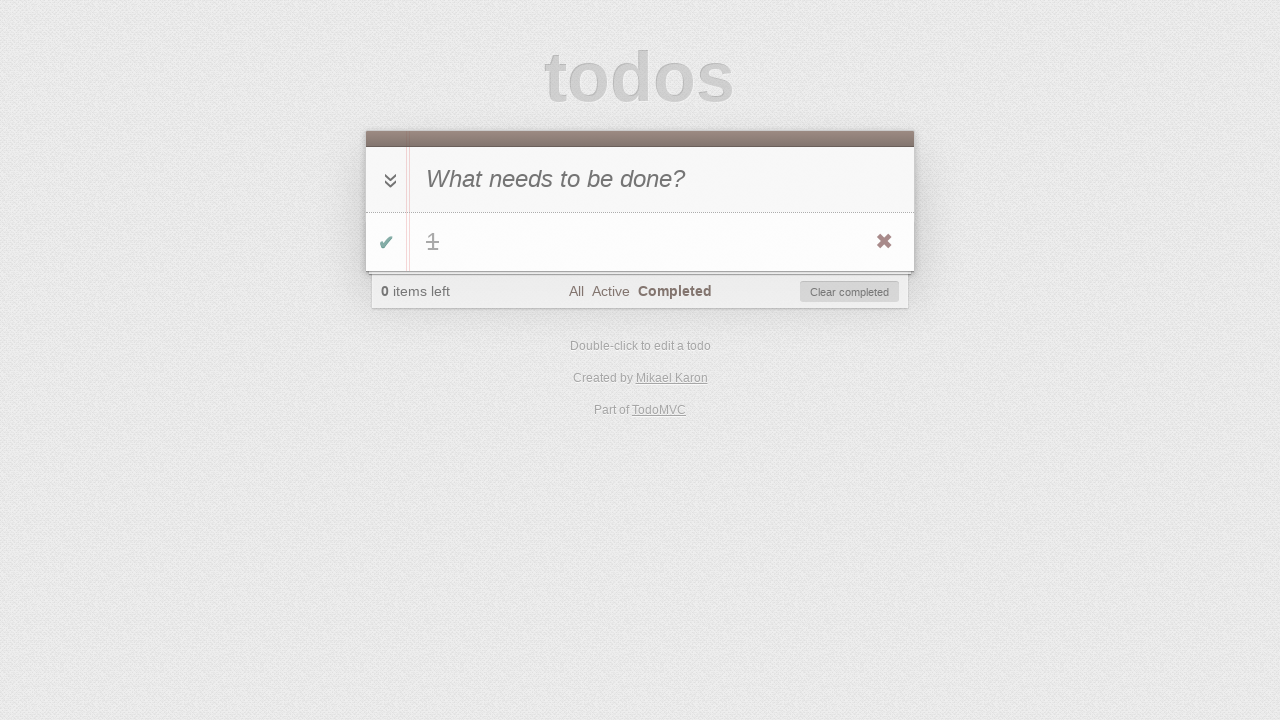